Navigates to Hover Demo page and hovers over button 1 to test hover color change

Starting URL: https://www.lambdatest.com/selenium-playground/

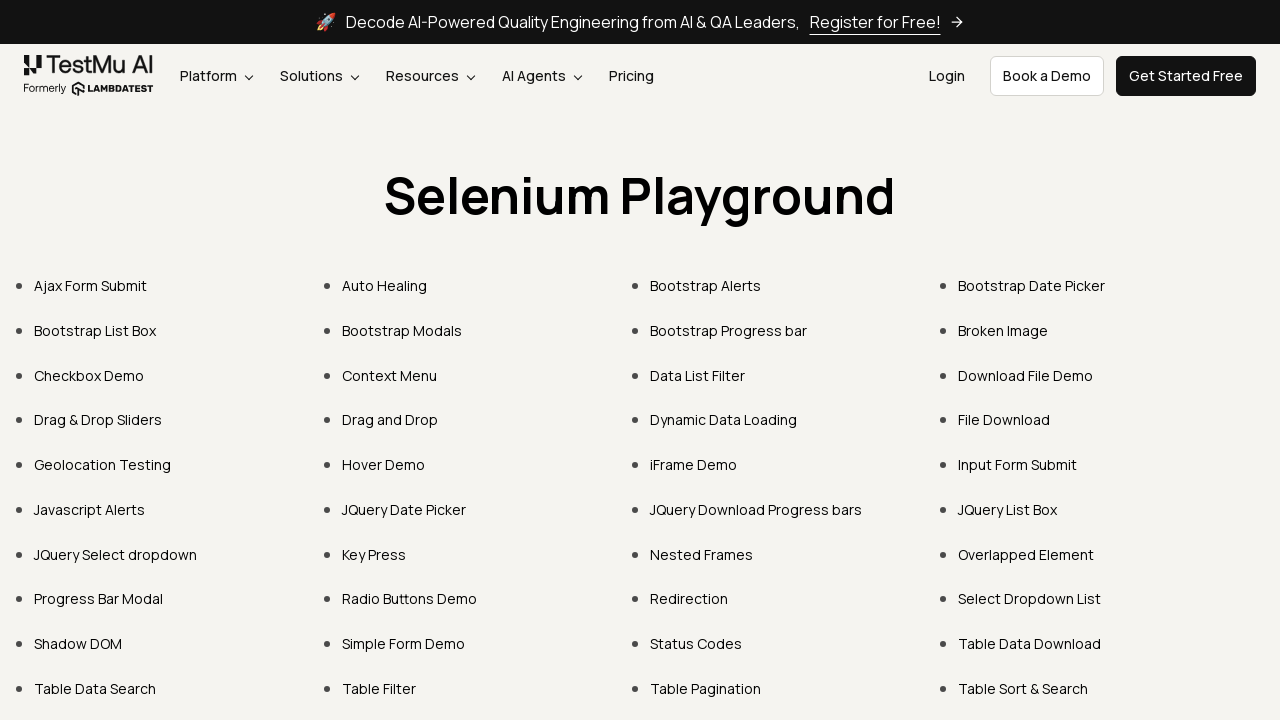

Clicked on Hover Demo link at (384, 464) on xpath=//a[normalize-space()="Hover Demo"]
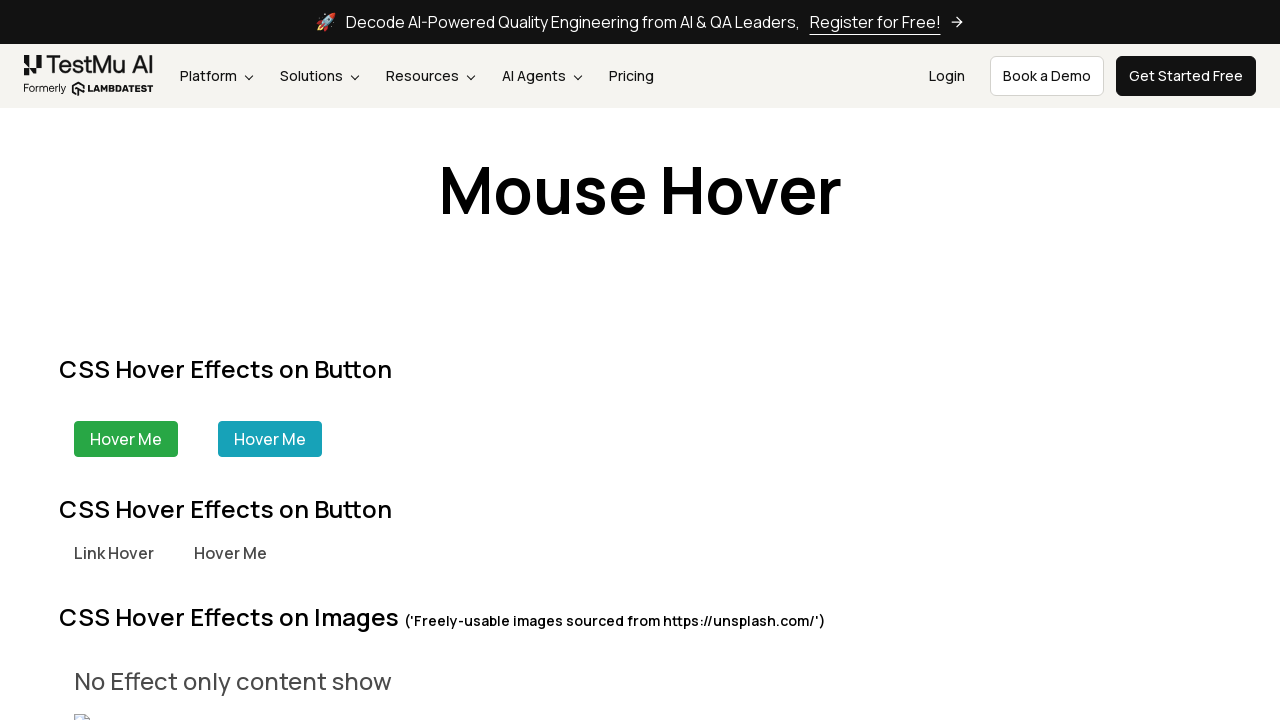

Hovered over button 1 to verify hover color change from green to white at (126, 439) on xpath=//div[@class="bg-green-100 border border-green-100 text-white px-15 py-5 r
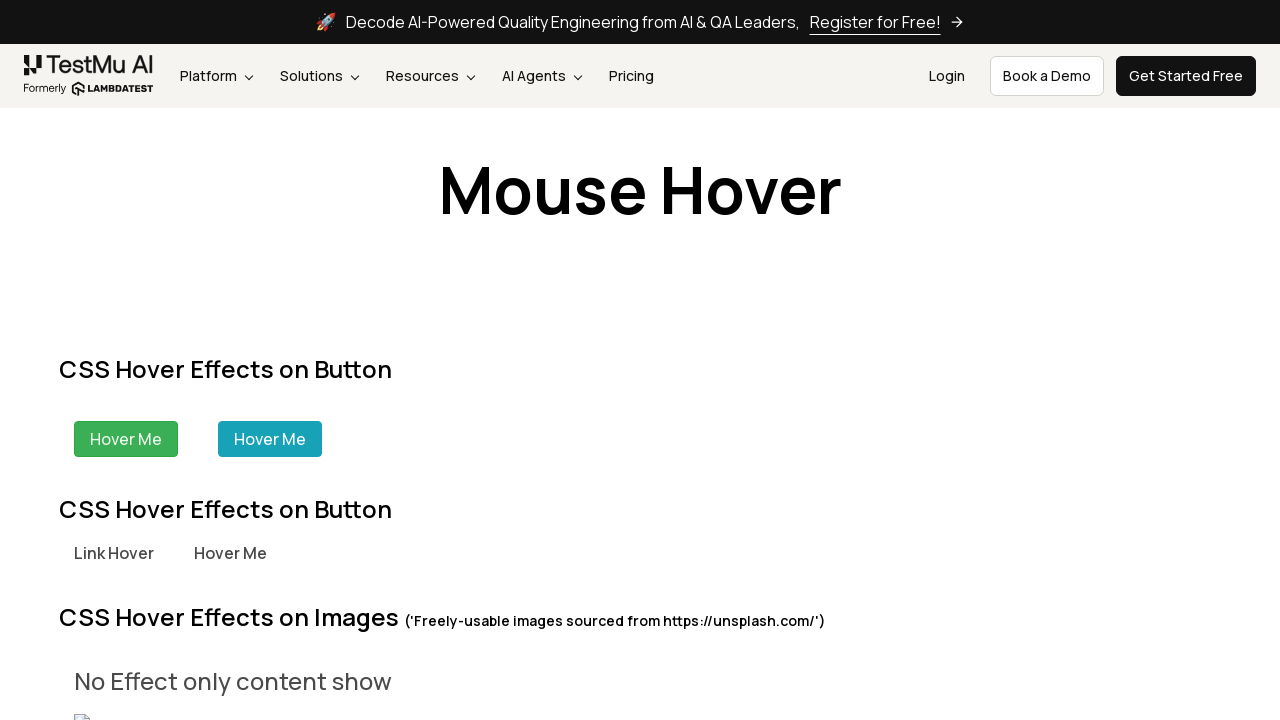

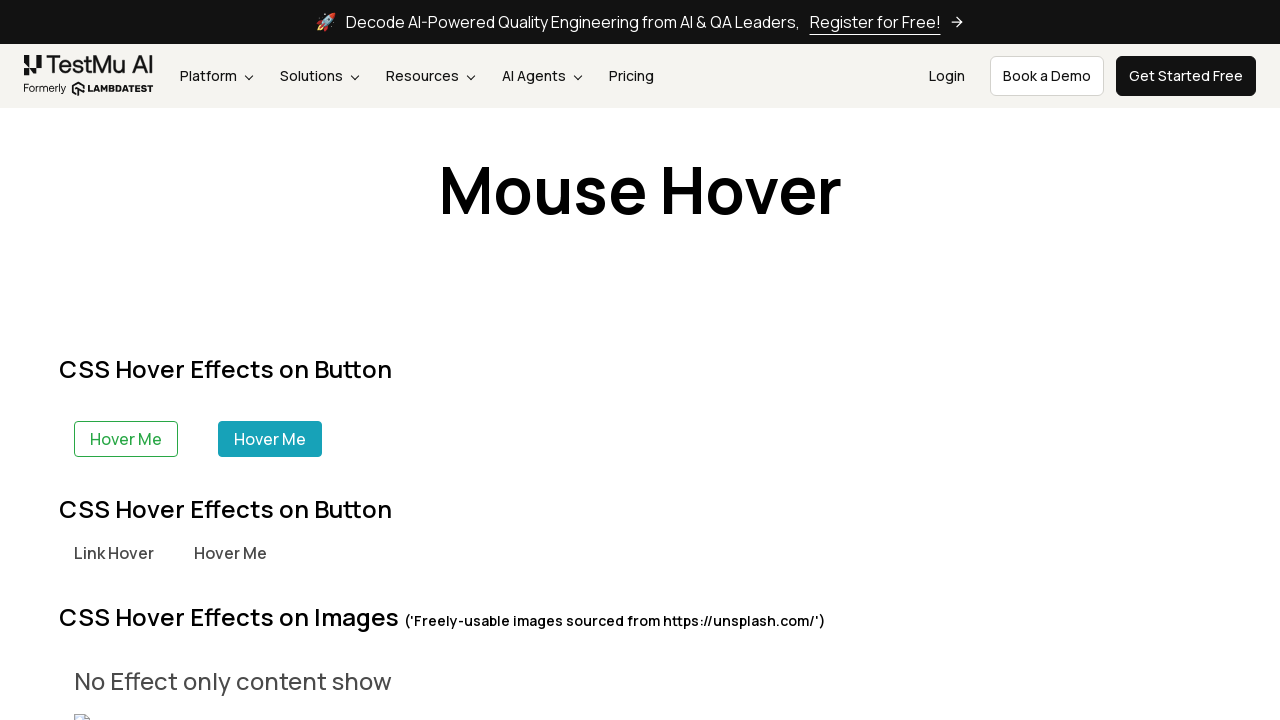